Verifies that the ARRT main page loads with the correct title containing "American Registry of Radiologic Technologists"

Starting URL: https://www.arrt.org/

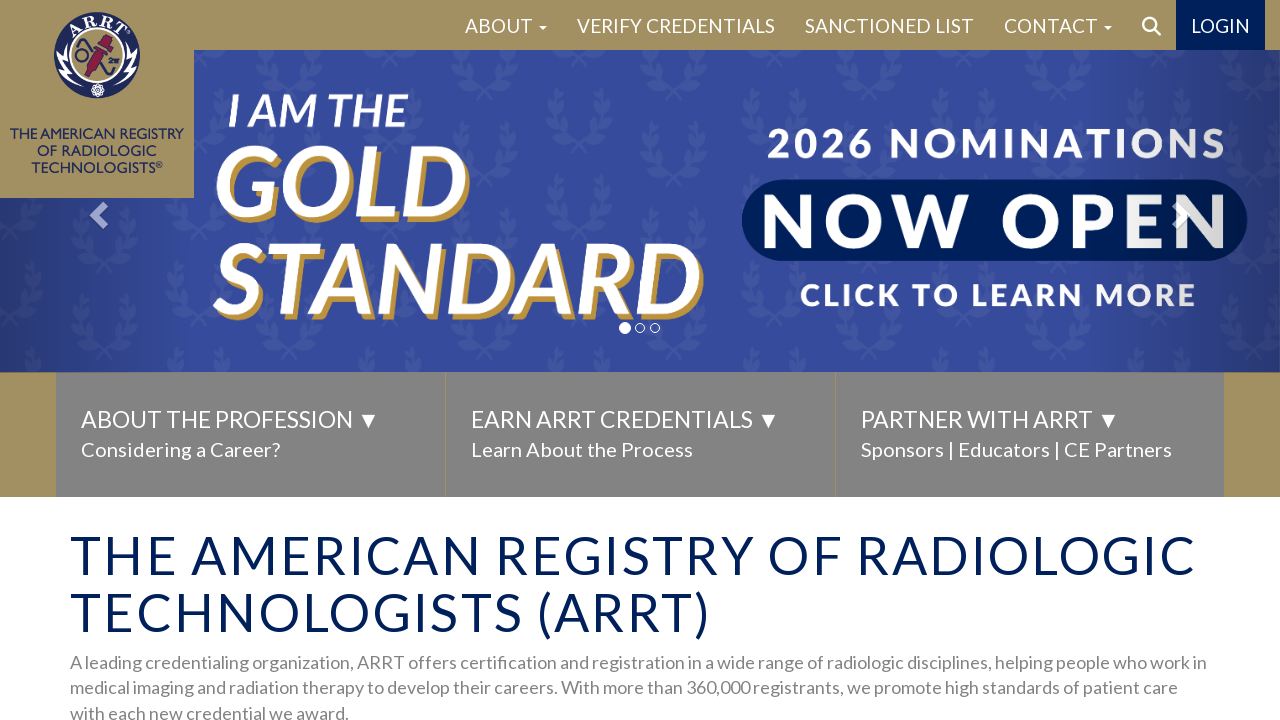

Verified ARRT main page title contains 'American Registry of Radiologic Technologists'
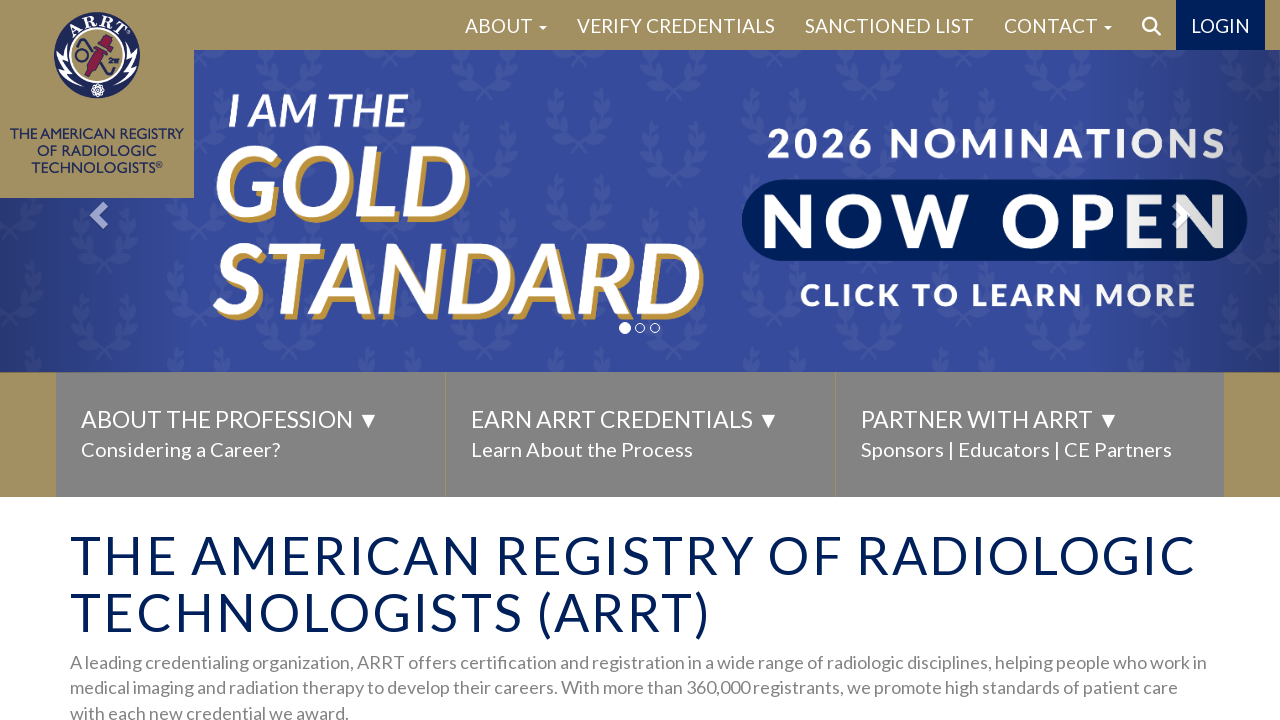

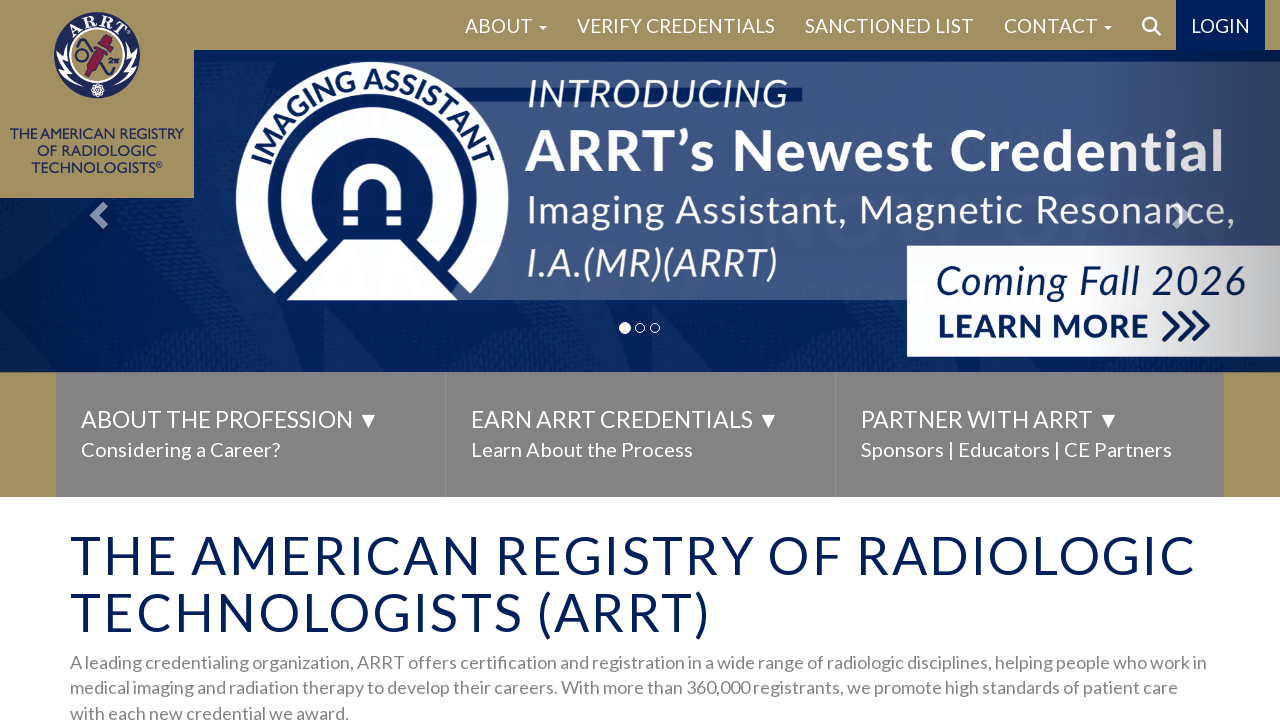